Tests dropdown selection using Playwright's select_option method to choose "Option 1" by visible text and verifies the selection.

Starting URL: http://the-internet.herokuapp.com/dropdown

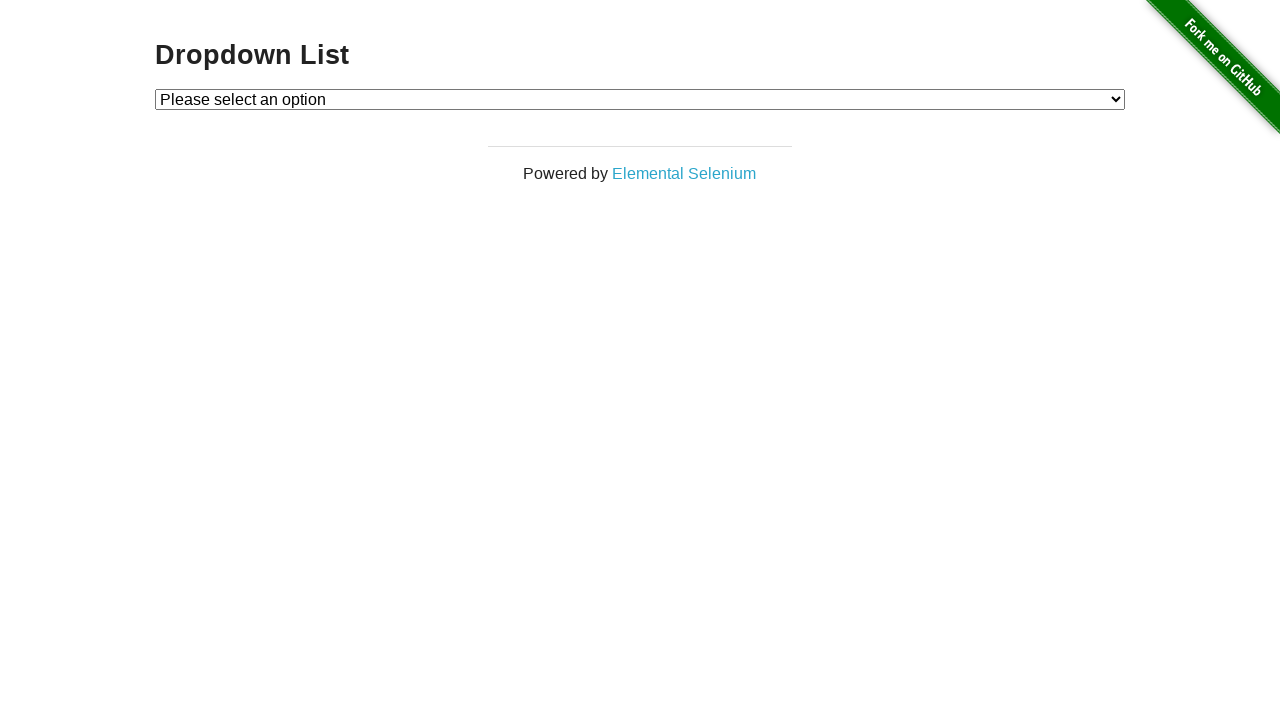

Waited for dropdown element to be available
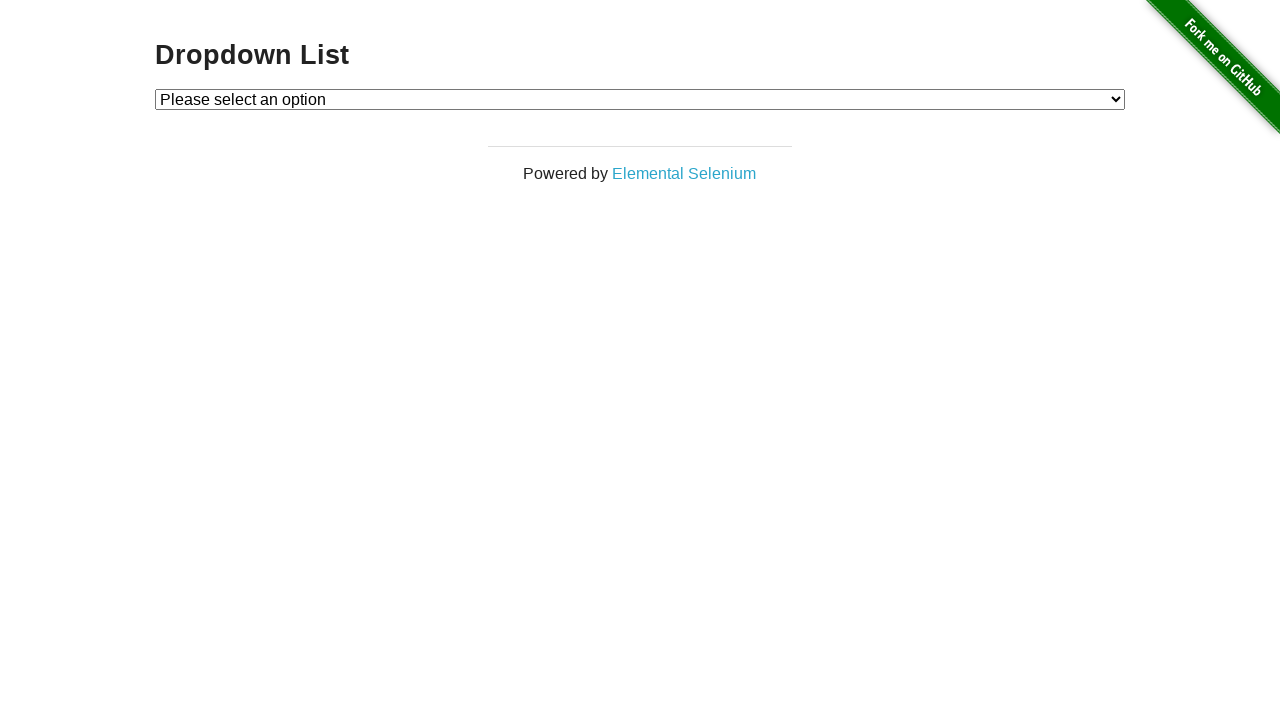

Selected 'Option 1' from dropdown using label on #dropdown
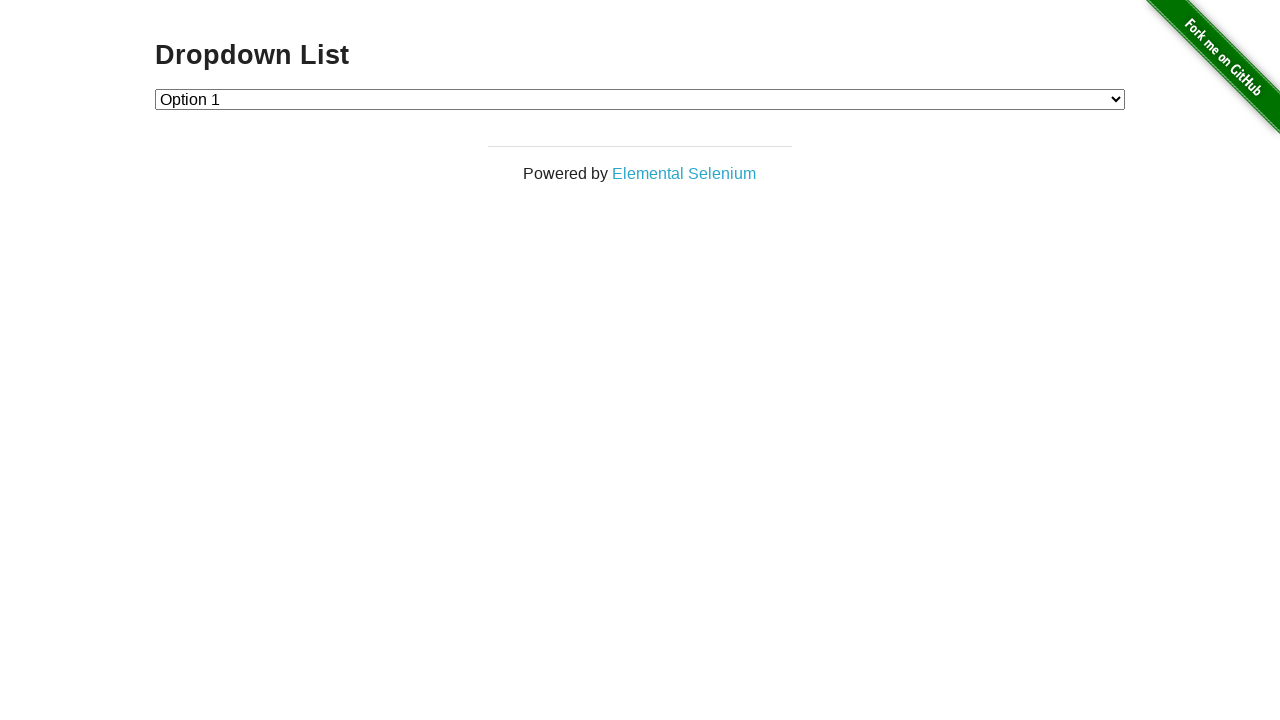

Retrieved selected option text from dropdown
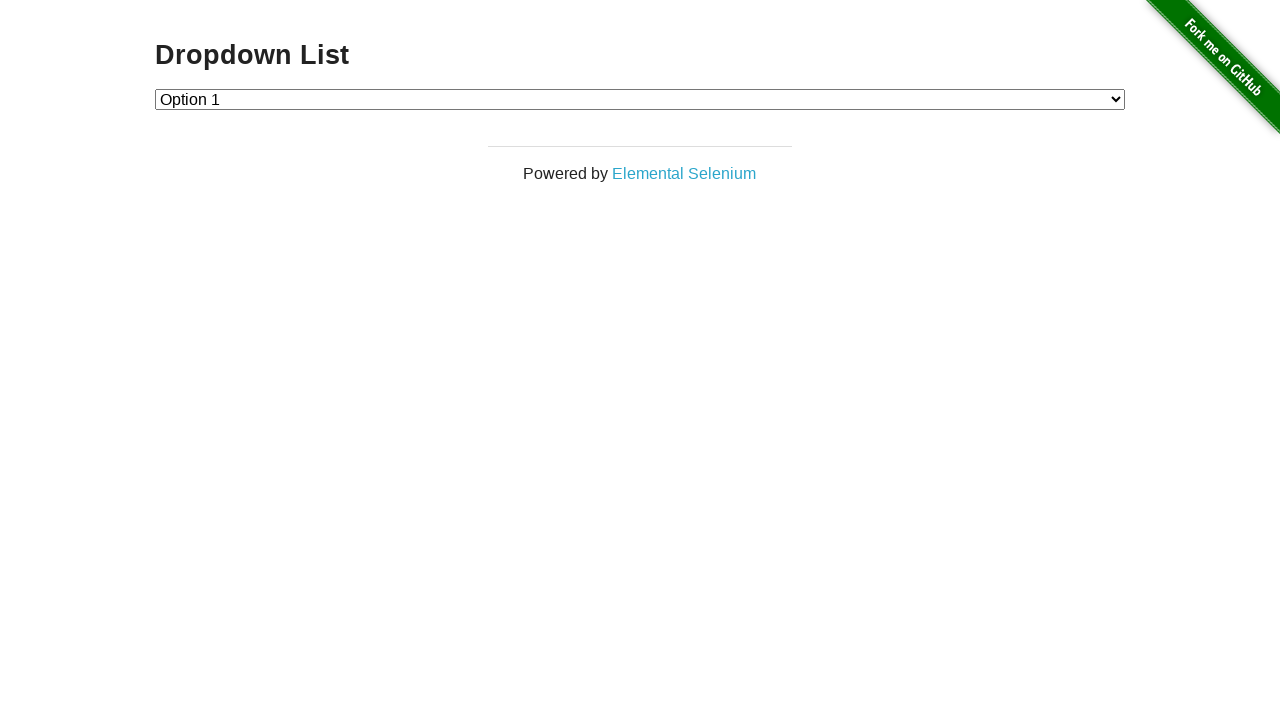

Verified that 'Option 1' was correctly selected in dropdown
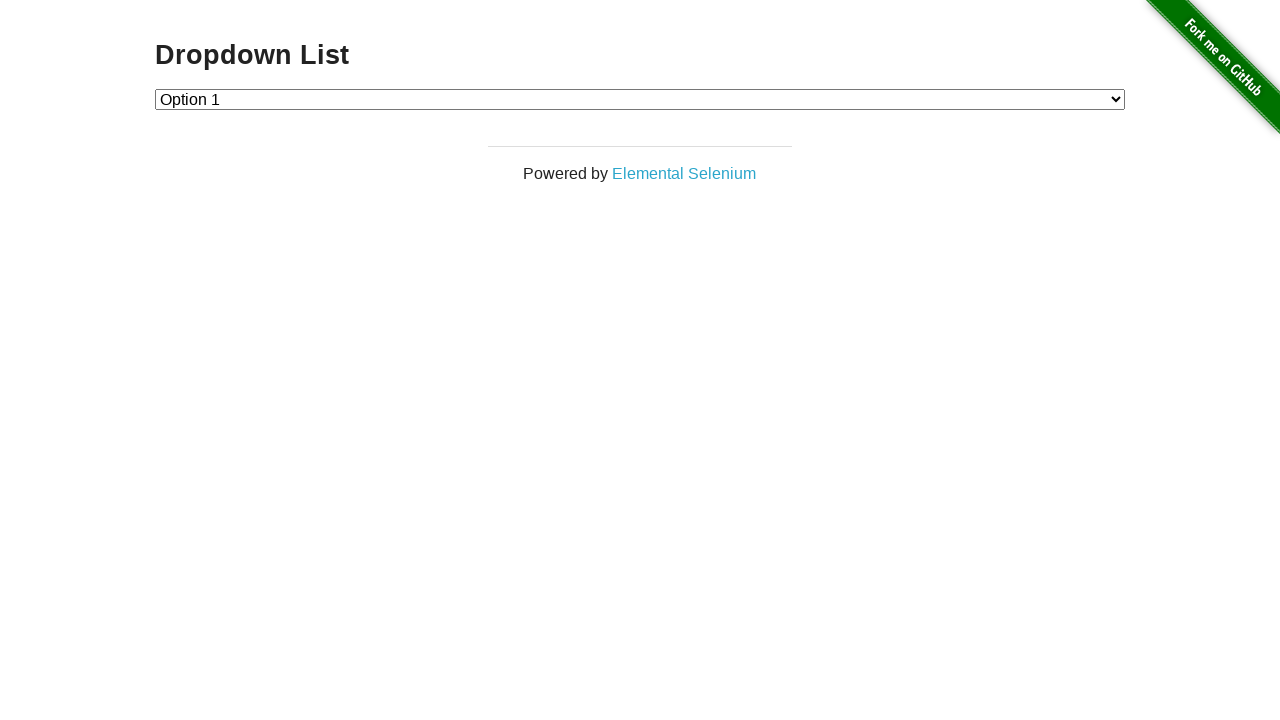

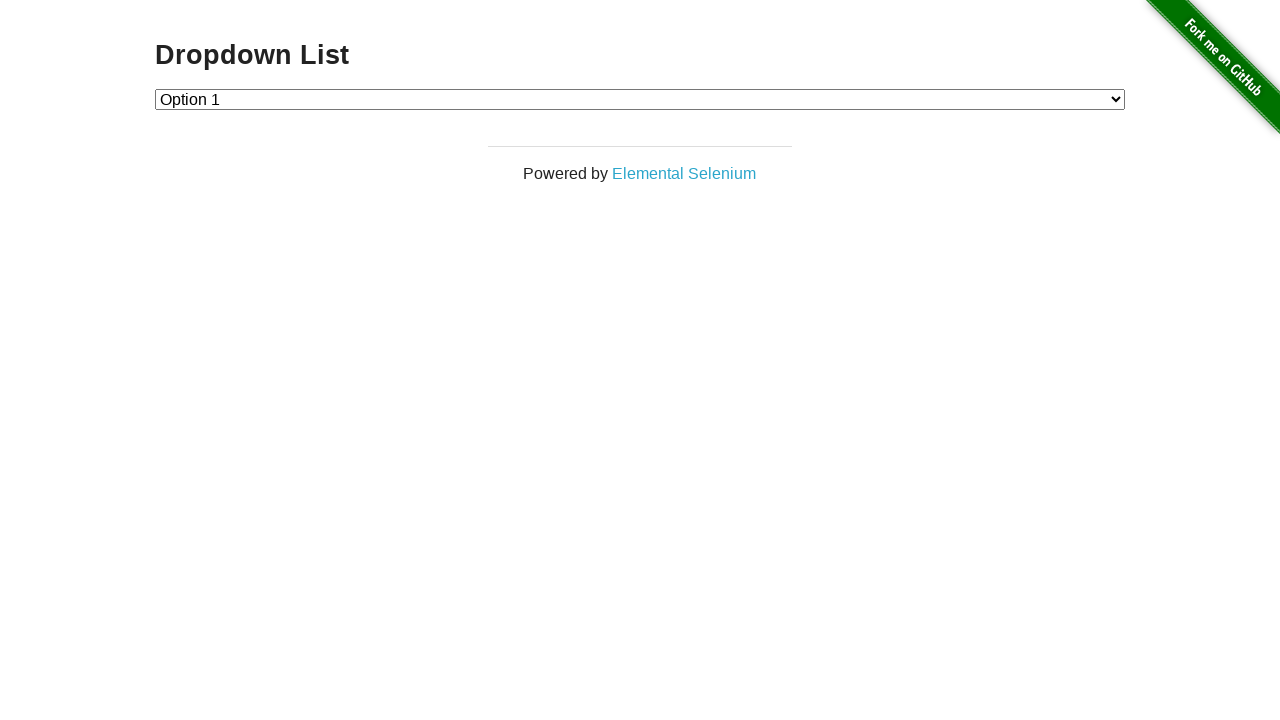